Tests keyboard and mouse interactions on the Selenium website by performing click-and-hold actions on an element, opening the search dialog, and interacting with the search input field.

Starting URL: https://www.selenium.dev/

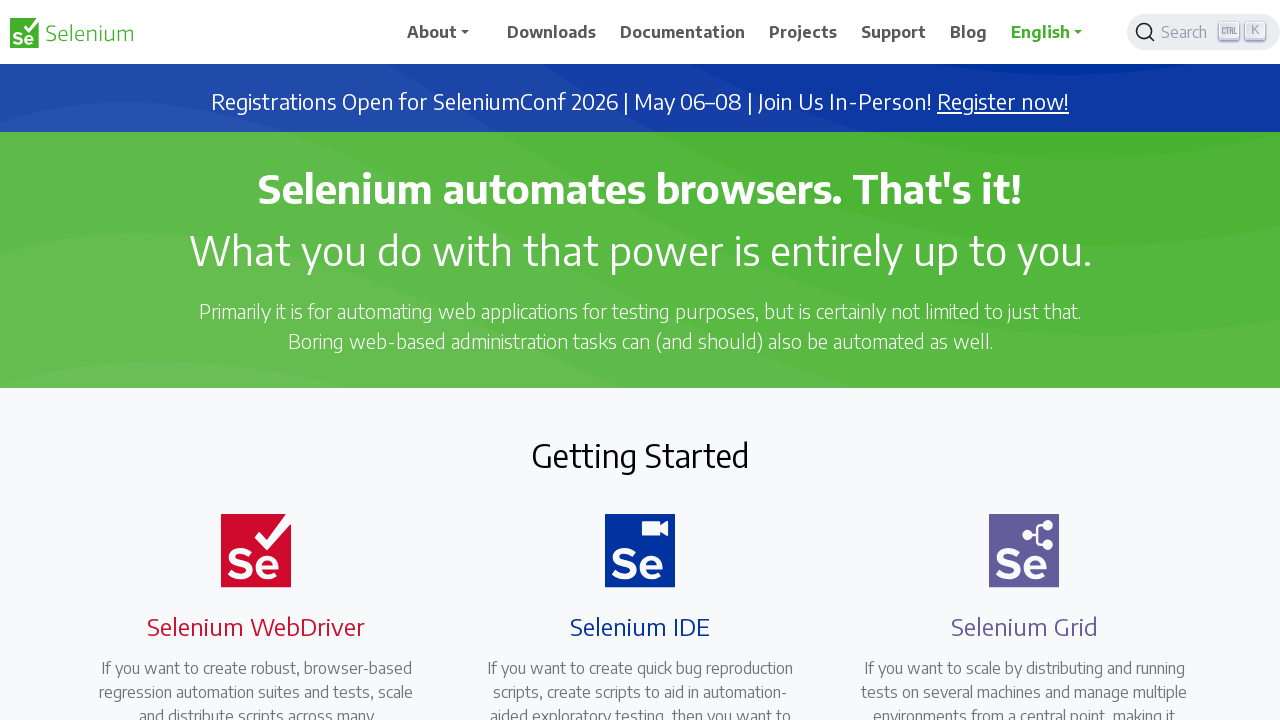

Waited for Selenium IDE heading element to load
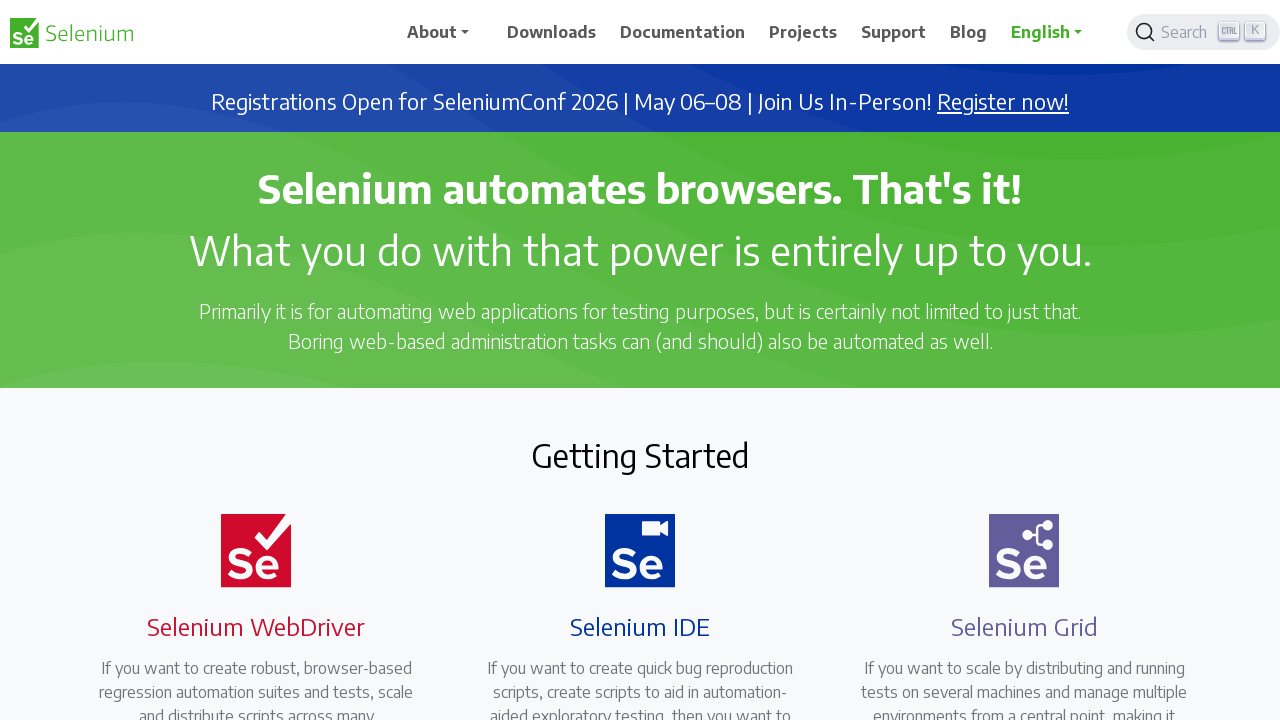

Clicked on Selenium IDE element (click 1 of 3) at (640, 626) on xpath=//h4[.='Selenium IDE']
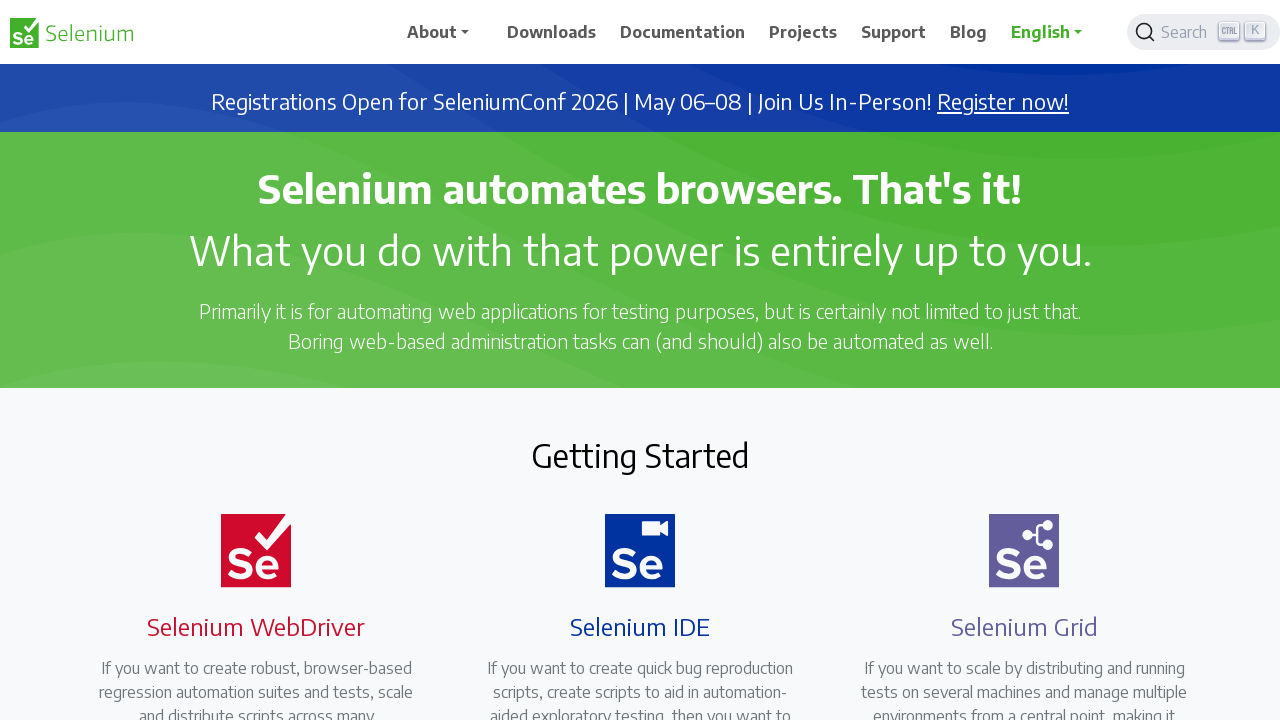

Clicked on Selenium IDE element (click 2 of 3) at (640, 626) on xpath=//h4[.='Selenium IDE']
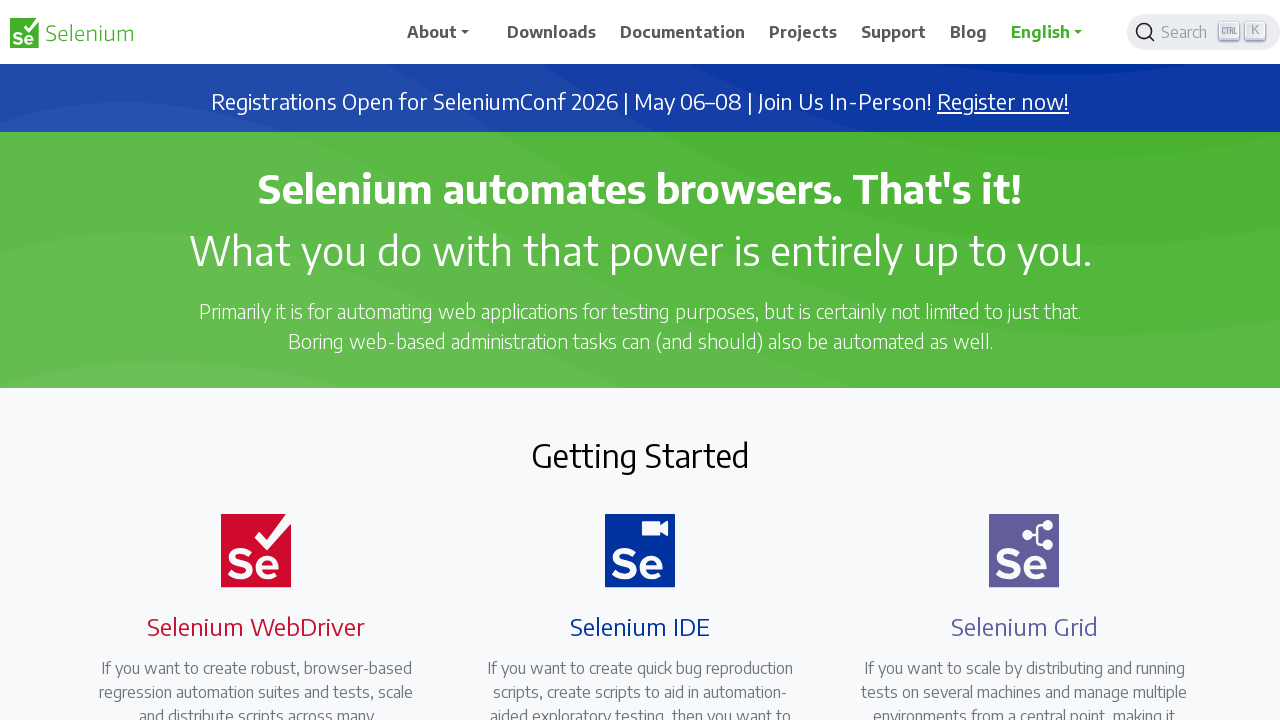

Clicked on Selenium IDE element (click 3 of 3) at (640, 626) on xpath=//h4[.='Selenium IDE']
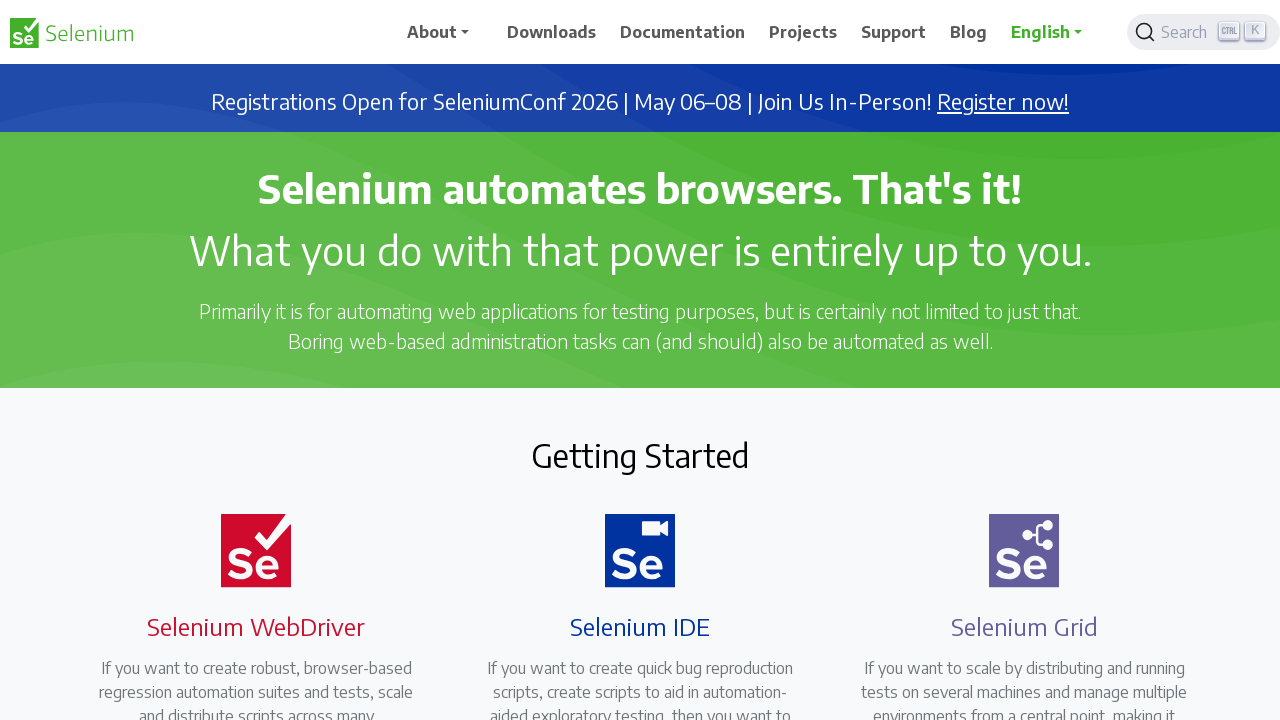

Clicked search button to open search dialog at (1187, 32) on xpath=//span[@class='DocSearch-Button-Placeholder']
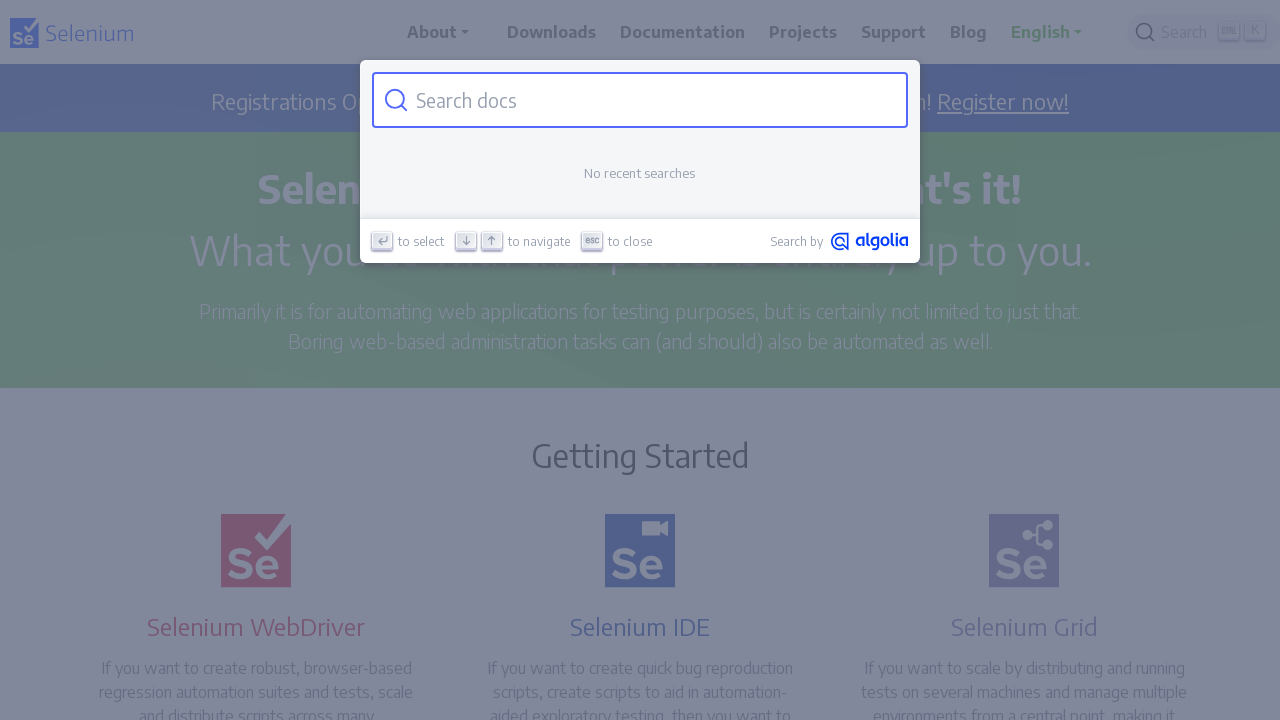

Waited 2000ms for search dialog to appear
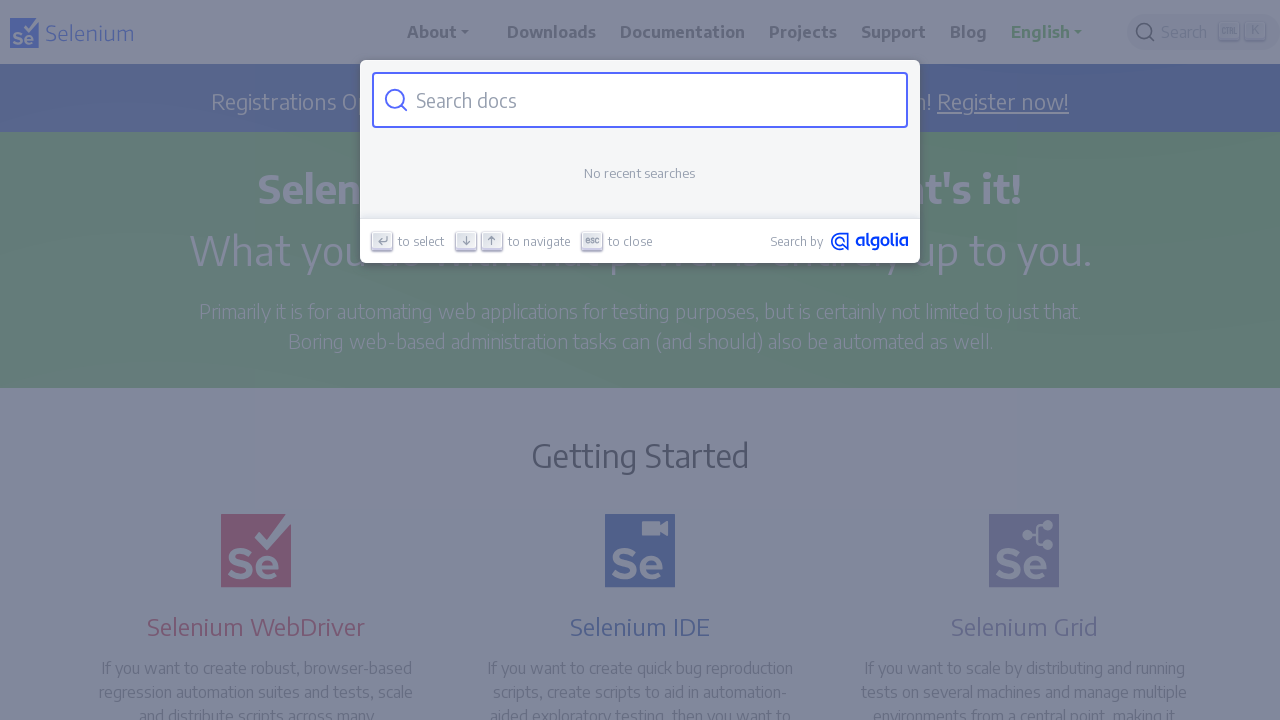

Located and waited for search input field to appear
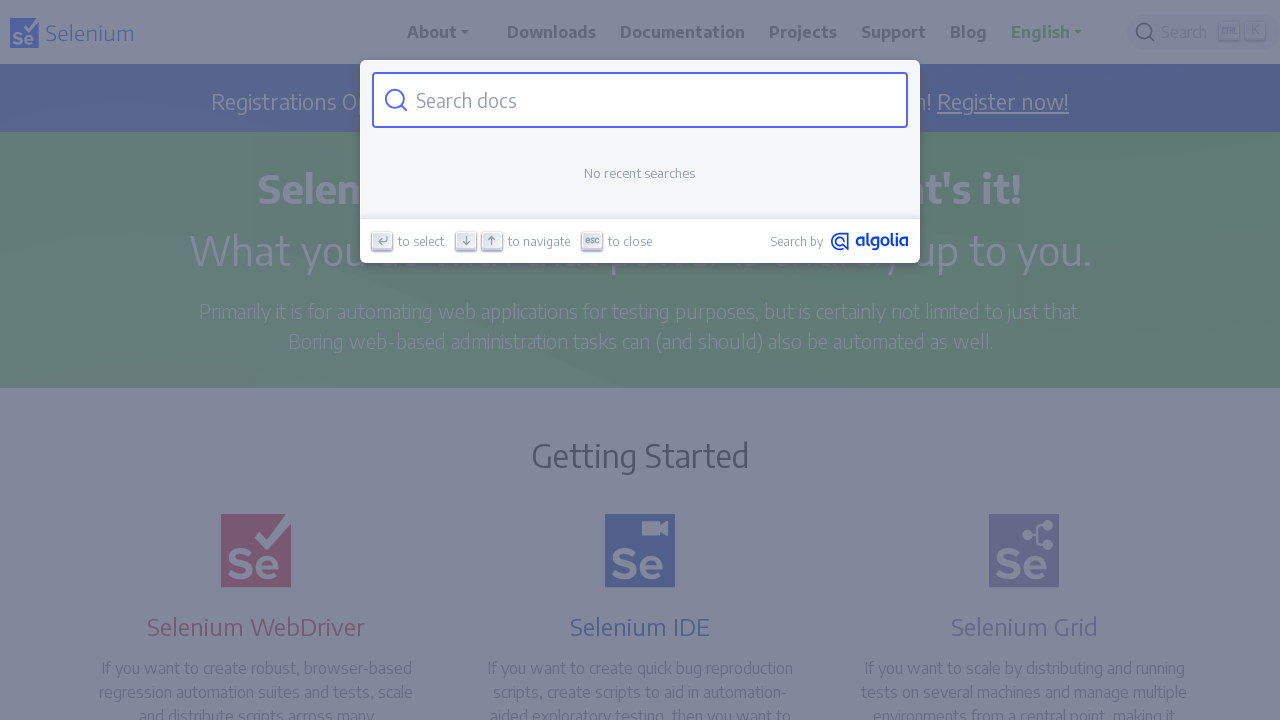

Cleared search input field on xpath=//input[@placeholder='Search docs']
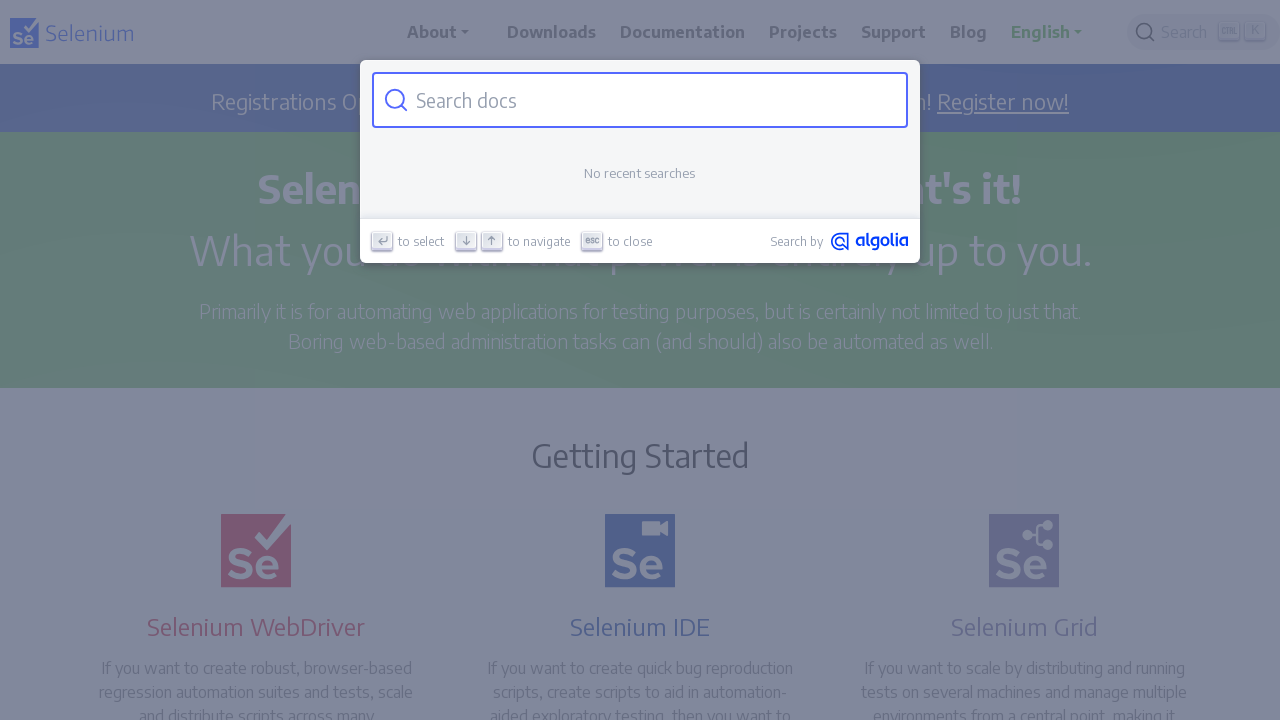

Clicked on search input field at (652, 100) on xpath=//input[@placeholder='Search docs']
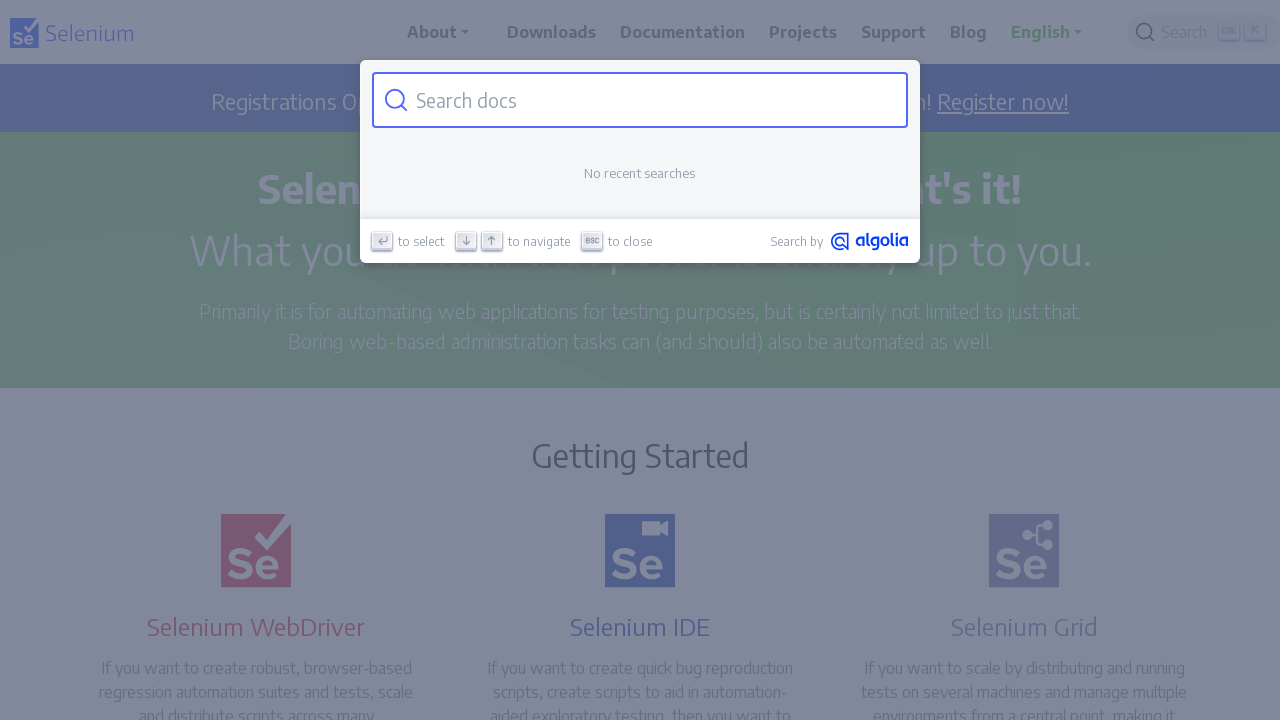

Pressed Enter key in search input
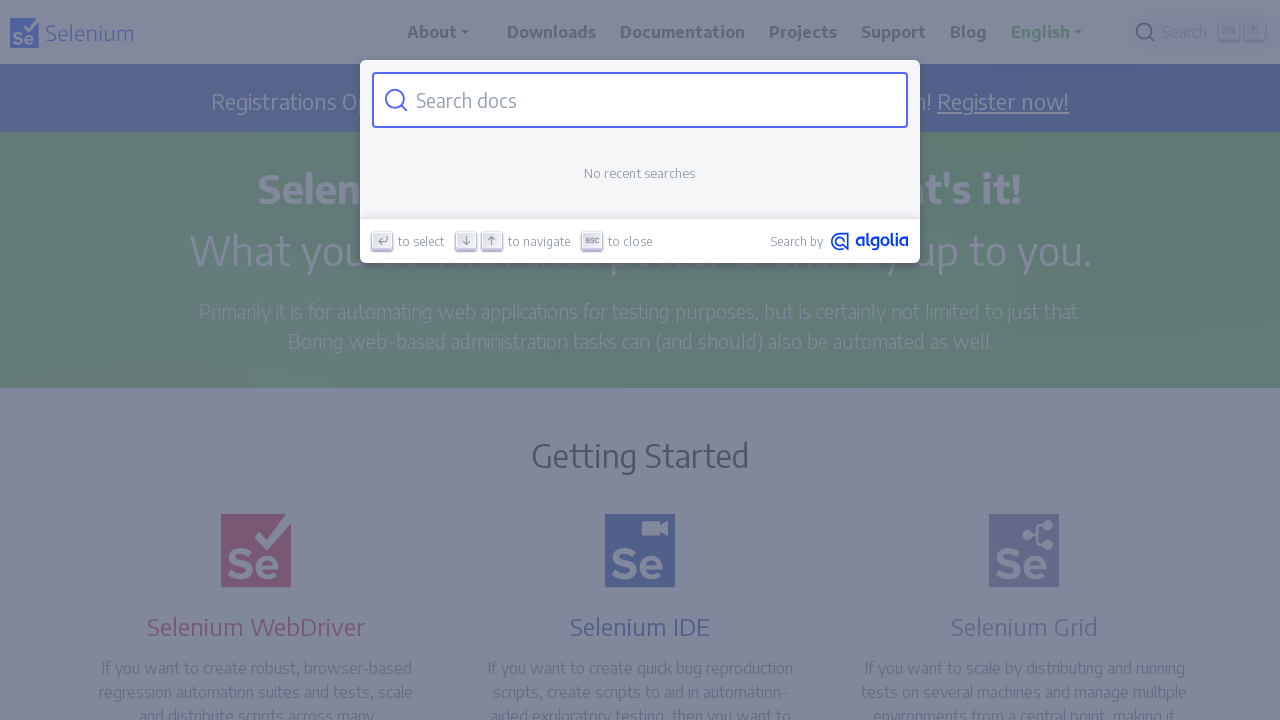

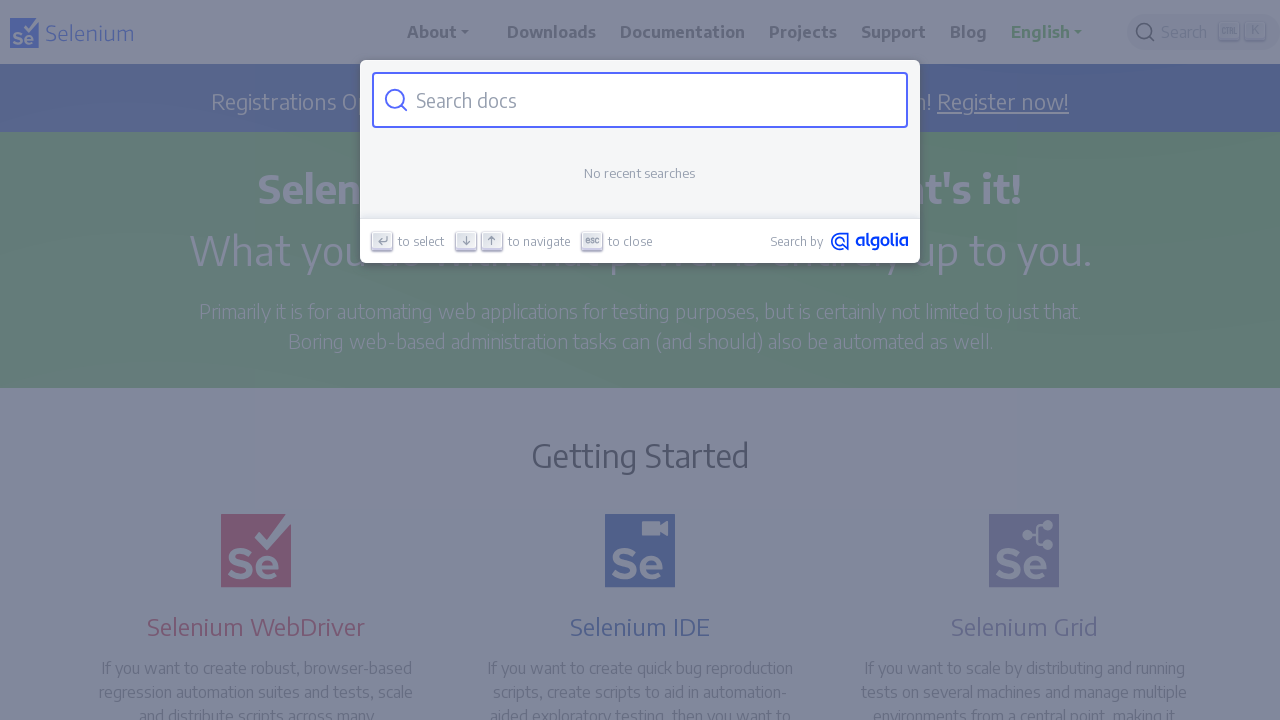